Tests opting out of A/B tests by adding an opt-out cookie after visiting the page, then refreshing to verify the page shows "No A/B Test" heading instead of A/B test variants.

Starting URL: http://the-internet.herokuapp.com/abtest

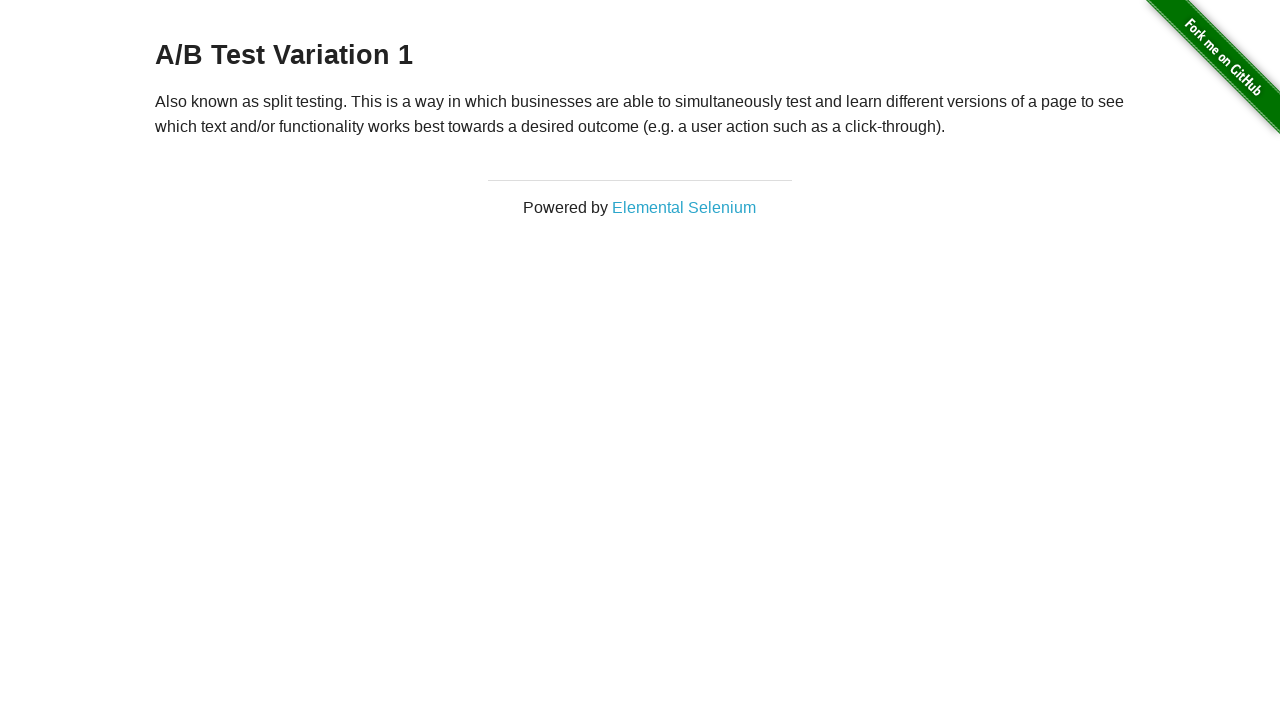

Retrieved initial heading text to verify A/B test variant is displayed
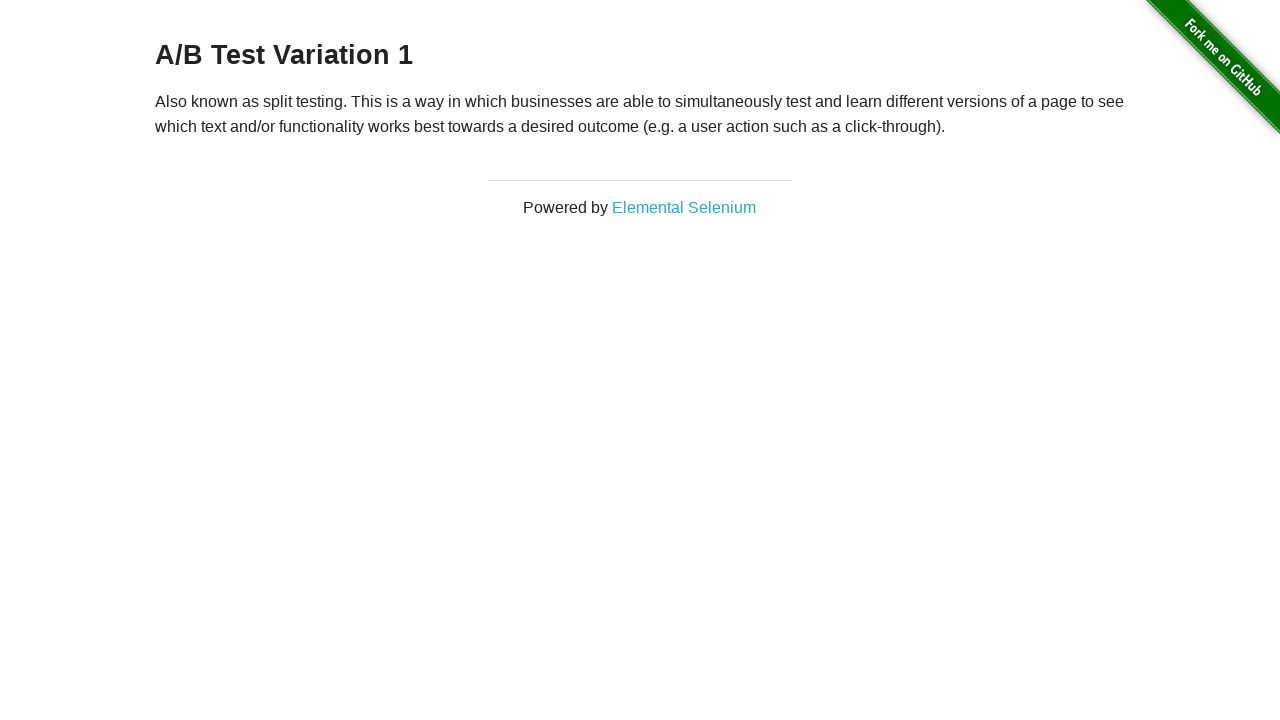

Verified heading starts with 'A/B Test', confirming user is in A/B test group
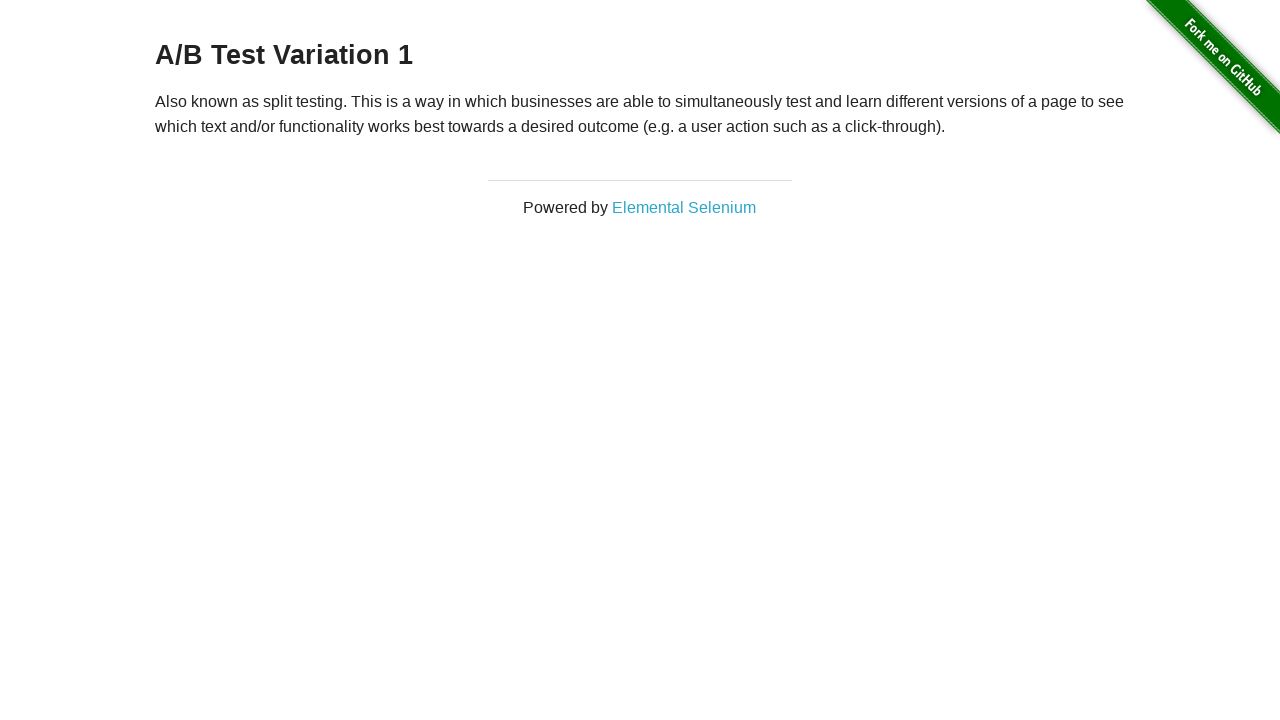

Added optimizelyOptOut cookie to opt out of A/B tests
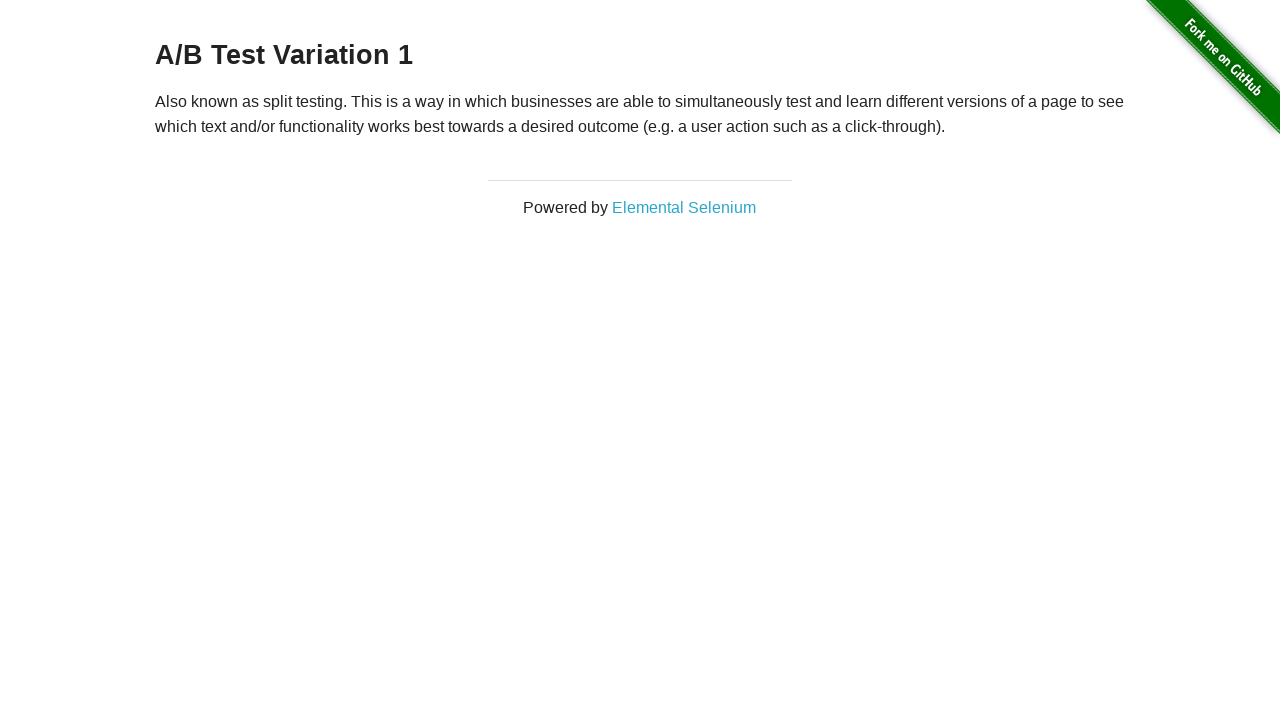

Reloaded page after adding opt-out cookie
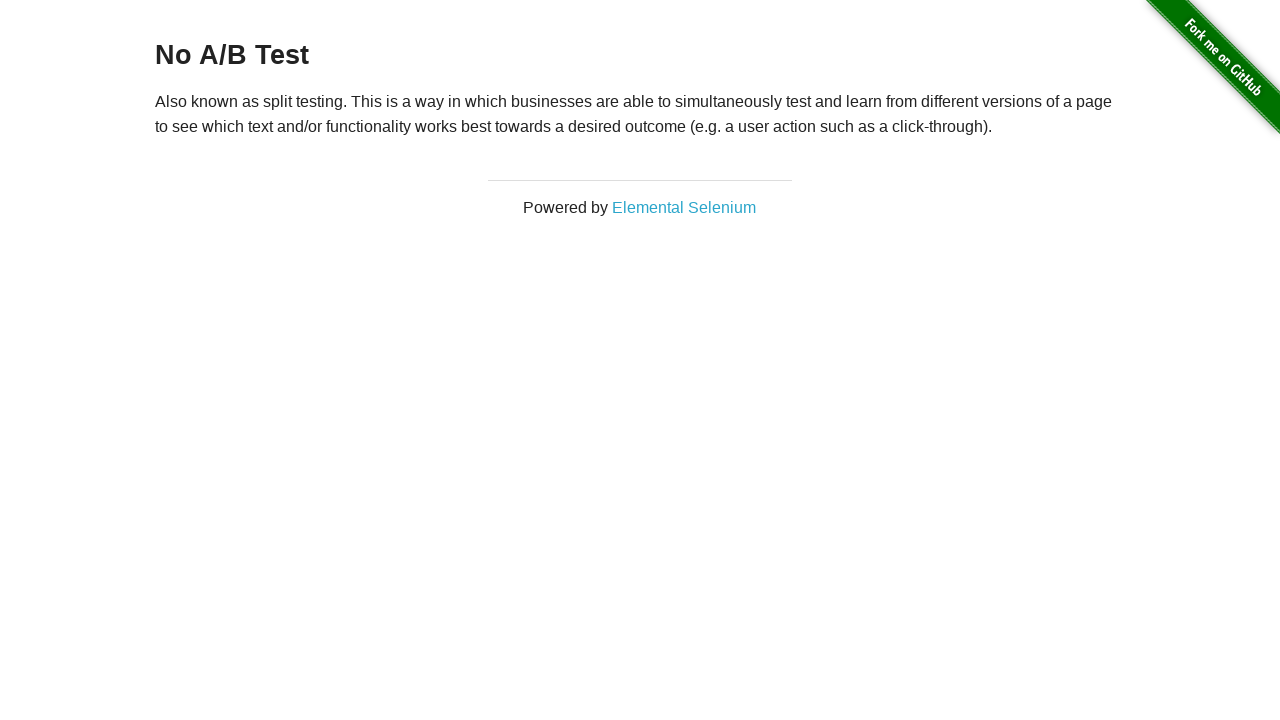

Retrieved heading text after page reload to verify opt-out status
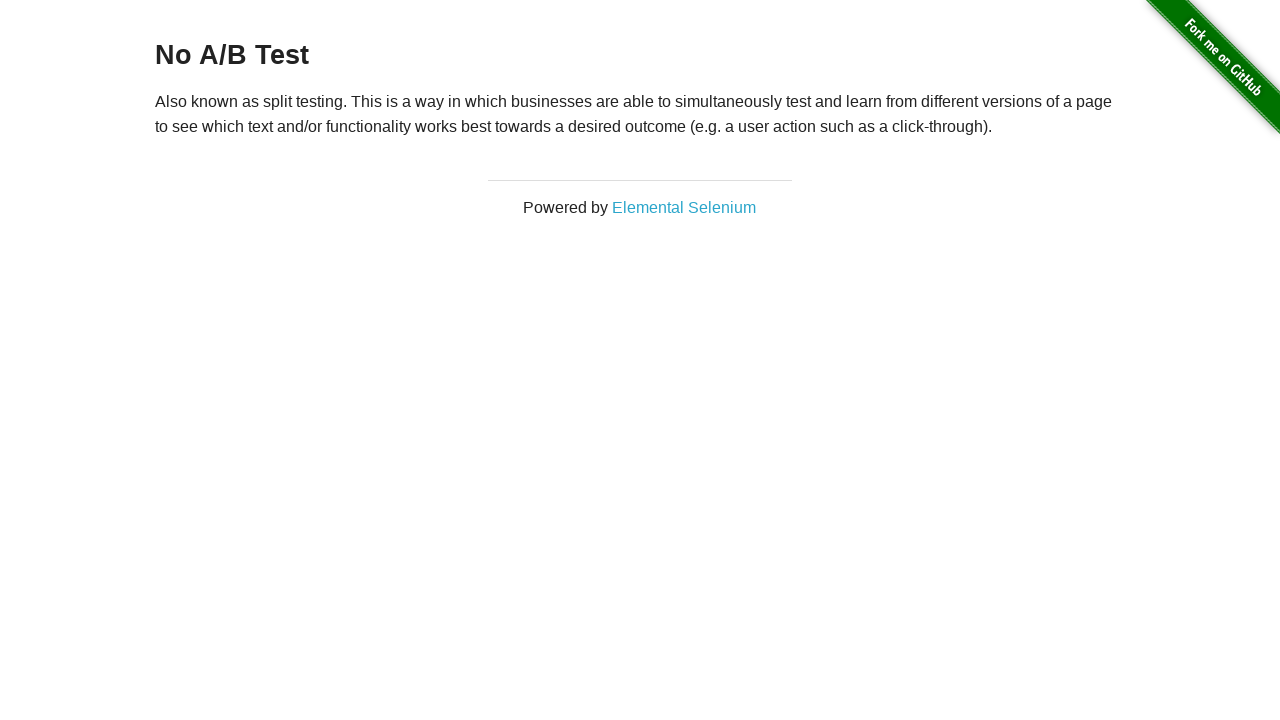

Verified heading equals 'No A/B Test', confirming user successfully opted out of A/B tests
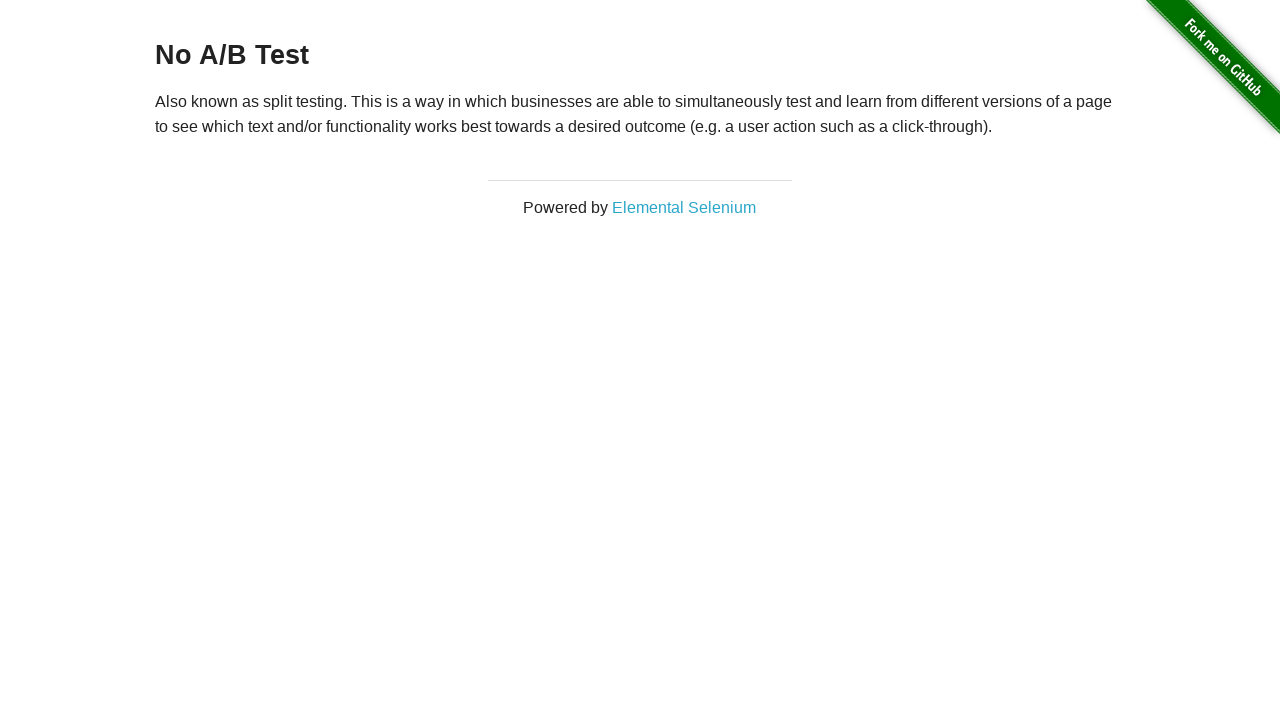

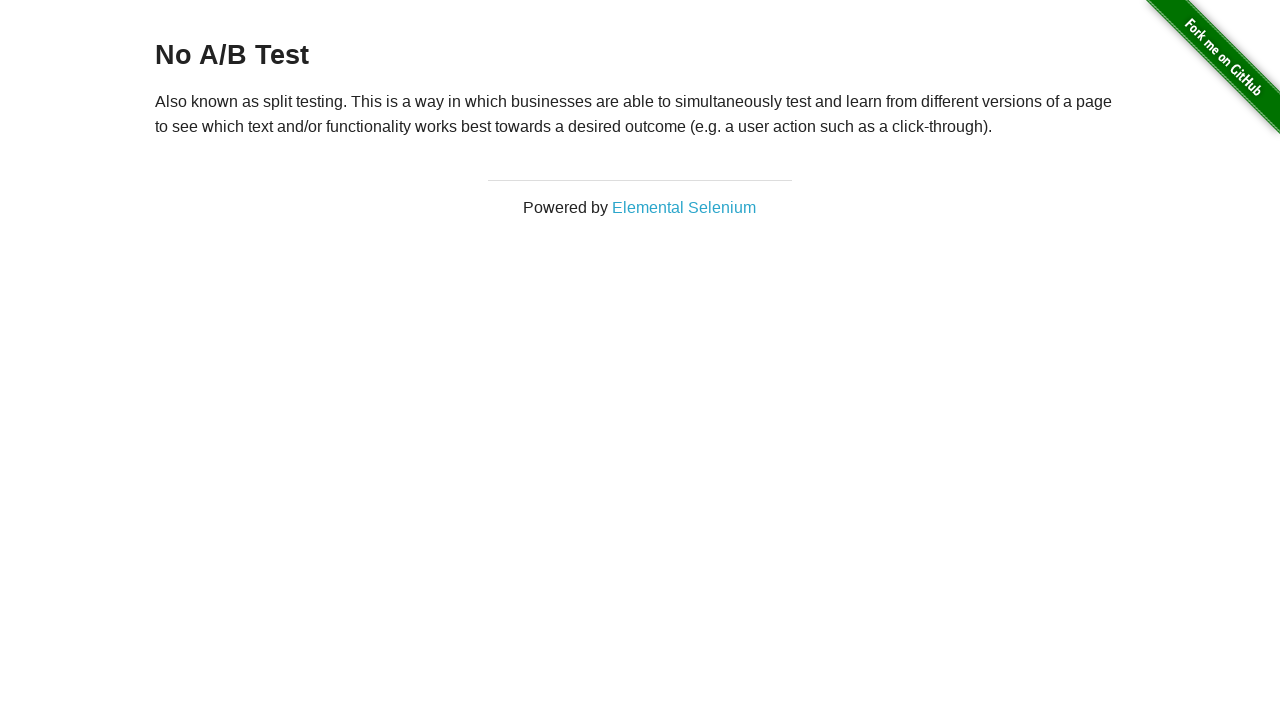